Navigates to Python.org and verifies the page title is "Welcome to Python.org"

Starting URL: https://www.python.org

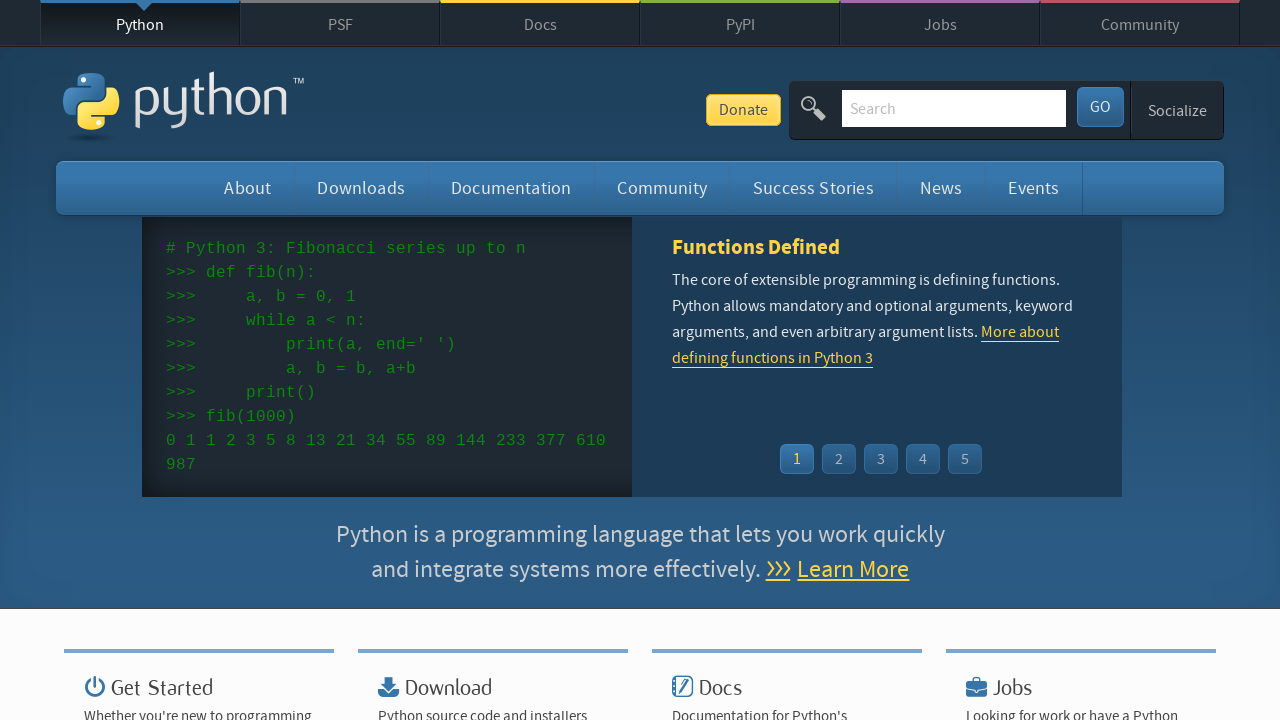

Navigated to https://www.python.org
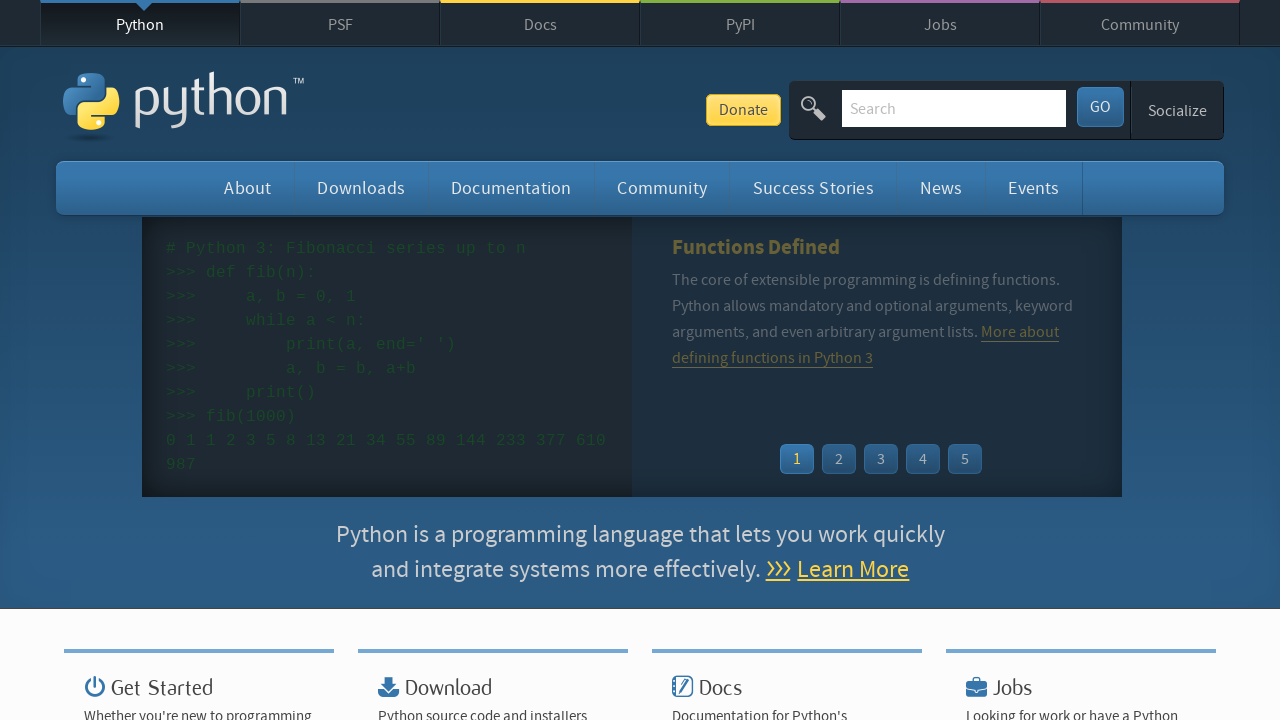

Verified page title is 'Welcome to Python.org'
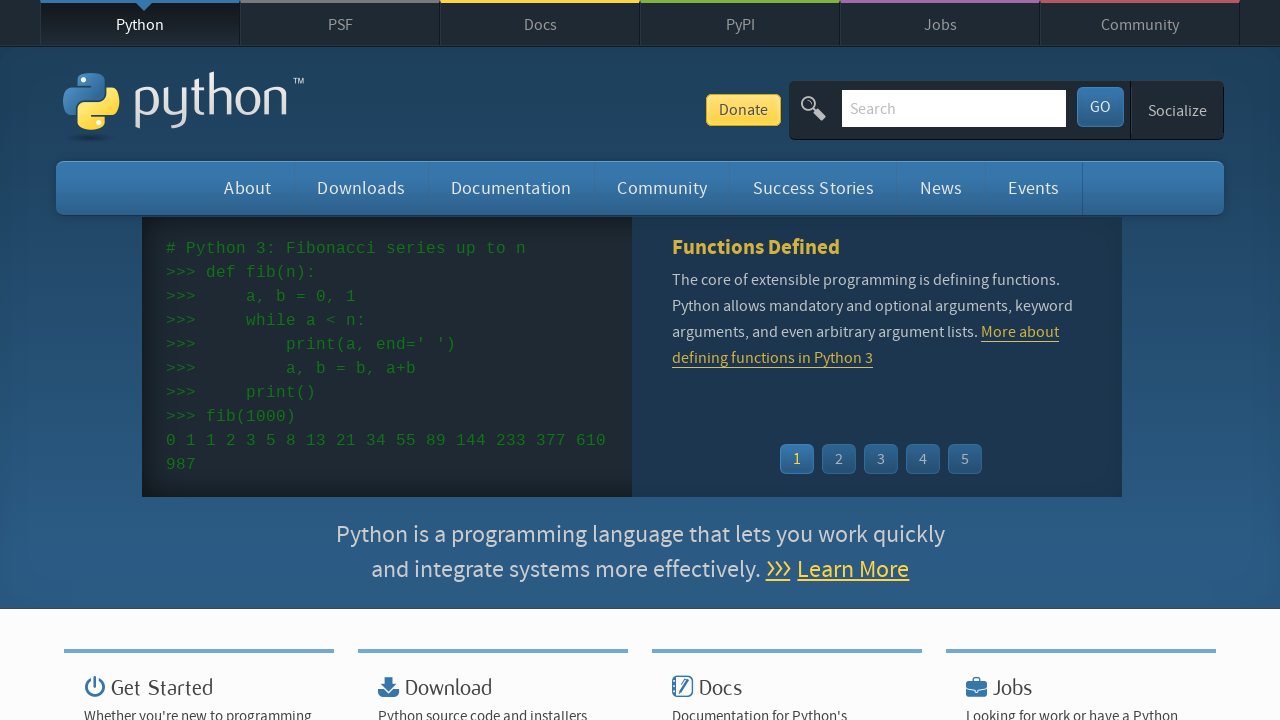

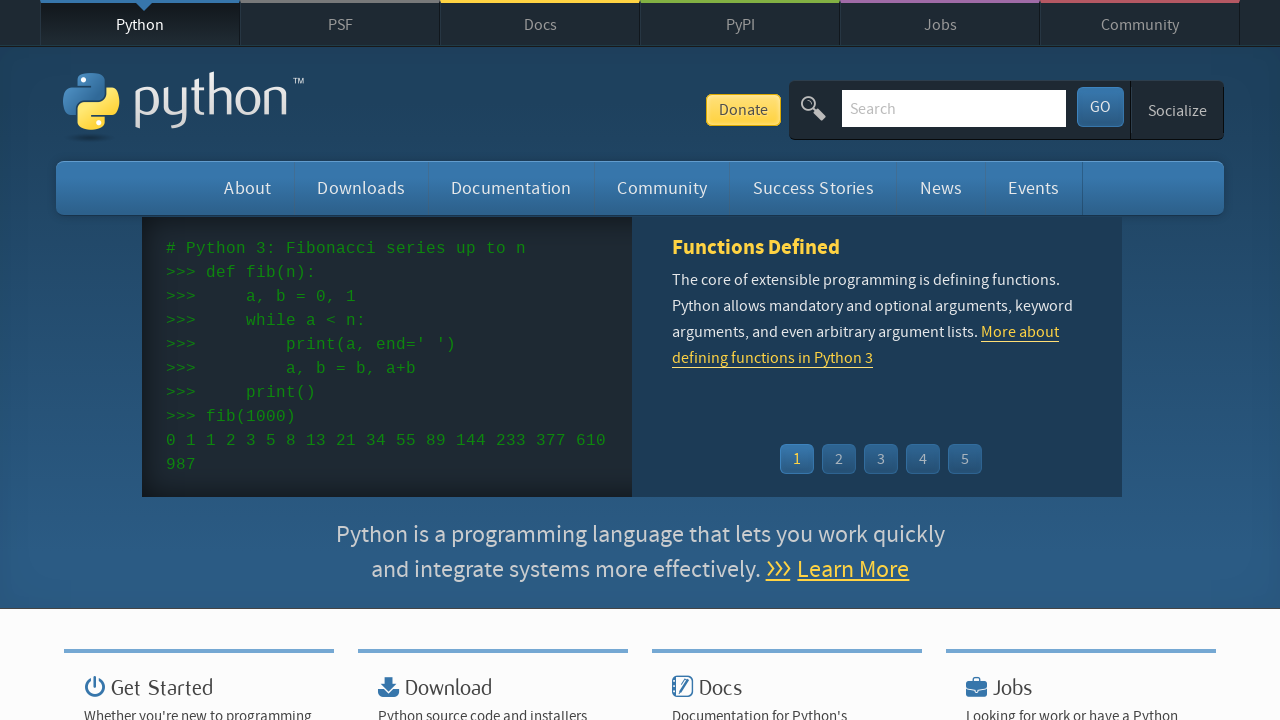